Tests HTML form by filling various input types including text fields, checkboxes, radio buttons, and dropdowns, then submitting the form

Starting URL: https://testpages.herokuapp.com/styled/basic-html-form-test.html

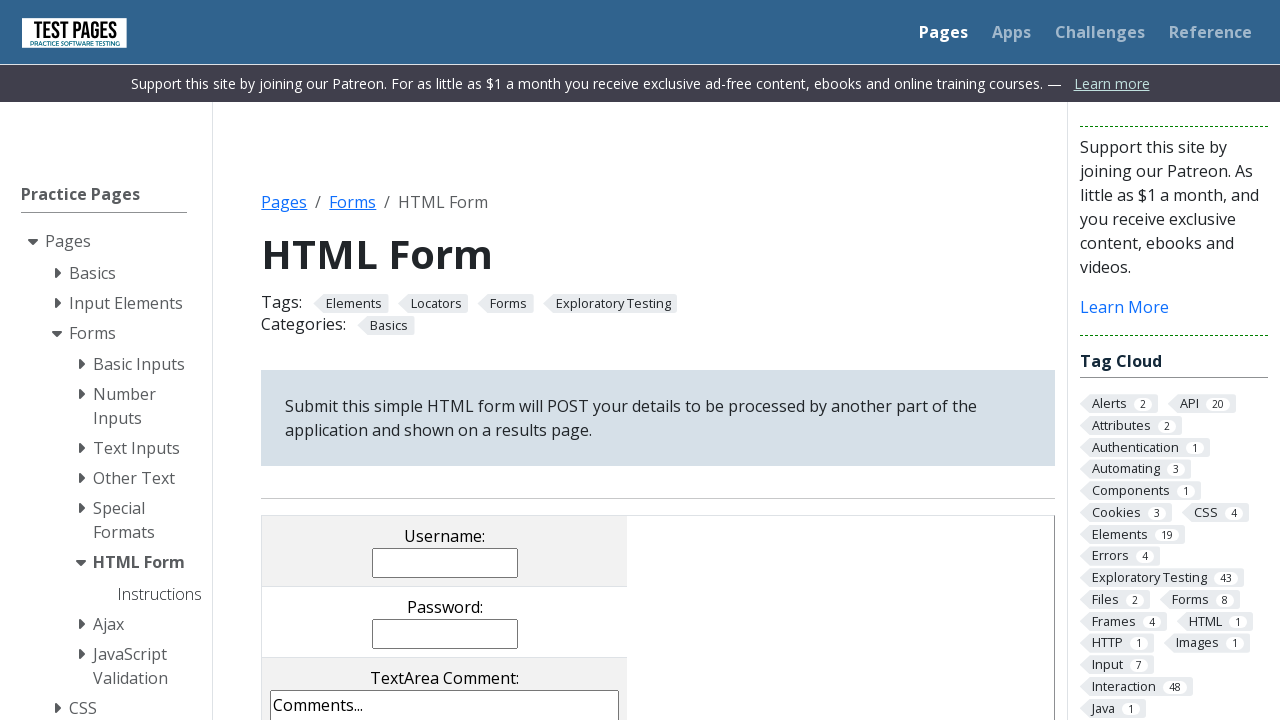

Filled username field with 'Mircea Batranul' on input[name='username']
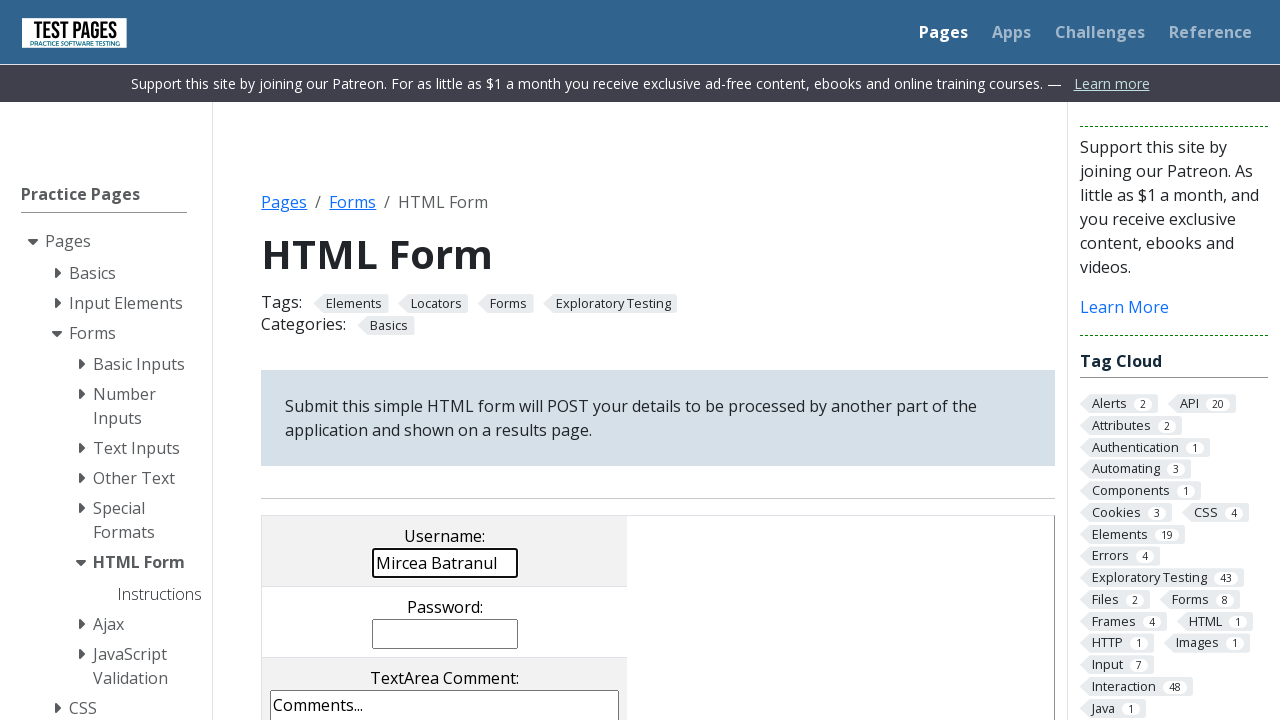

Filled password field with 'ferrariF50' on input[name='password']
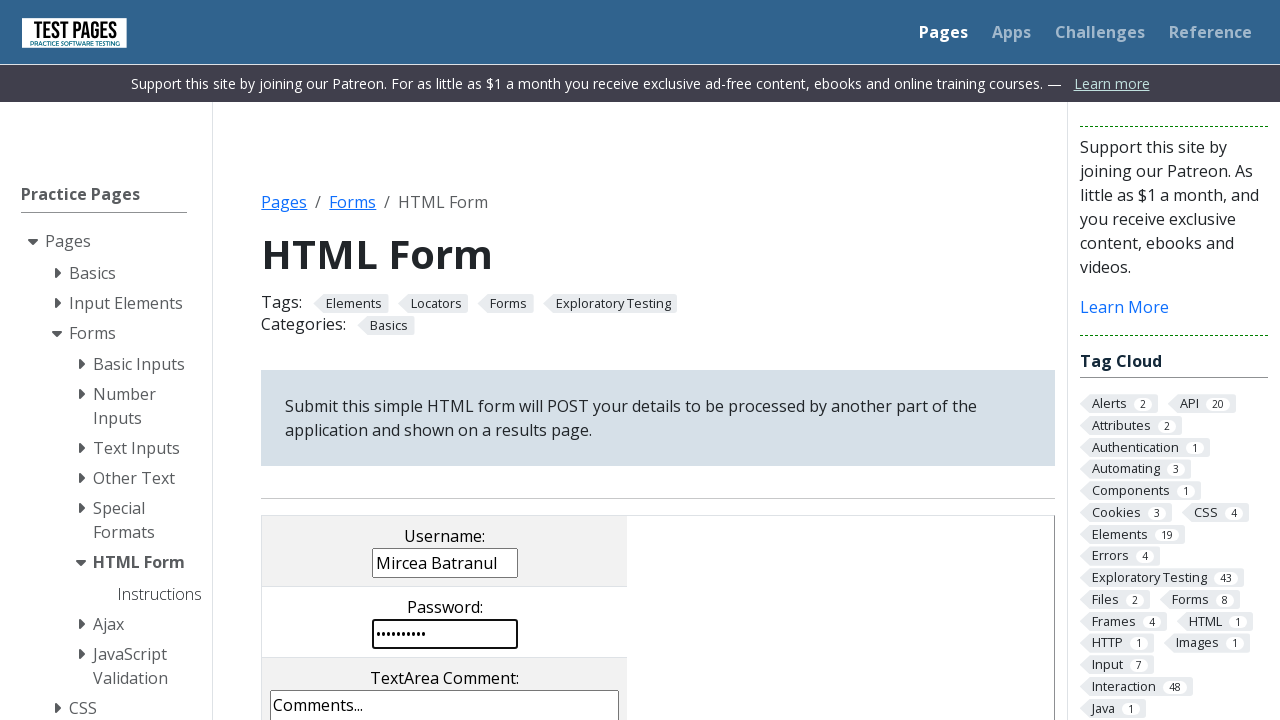

Filled comments text area with 'Testul cu textul' on textarea[name='comments']
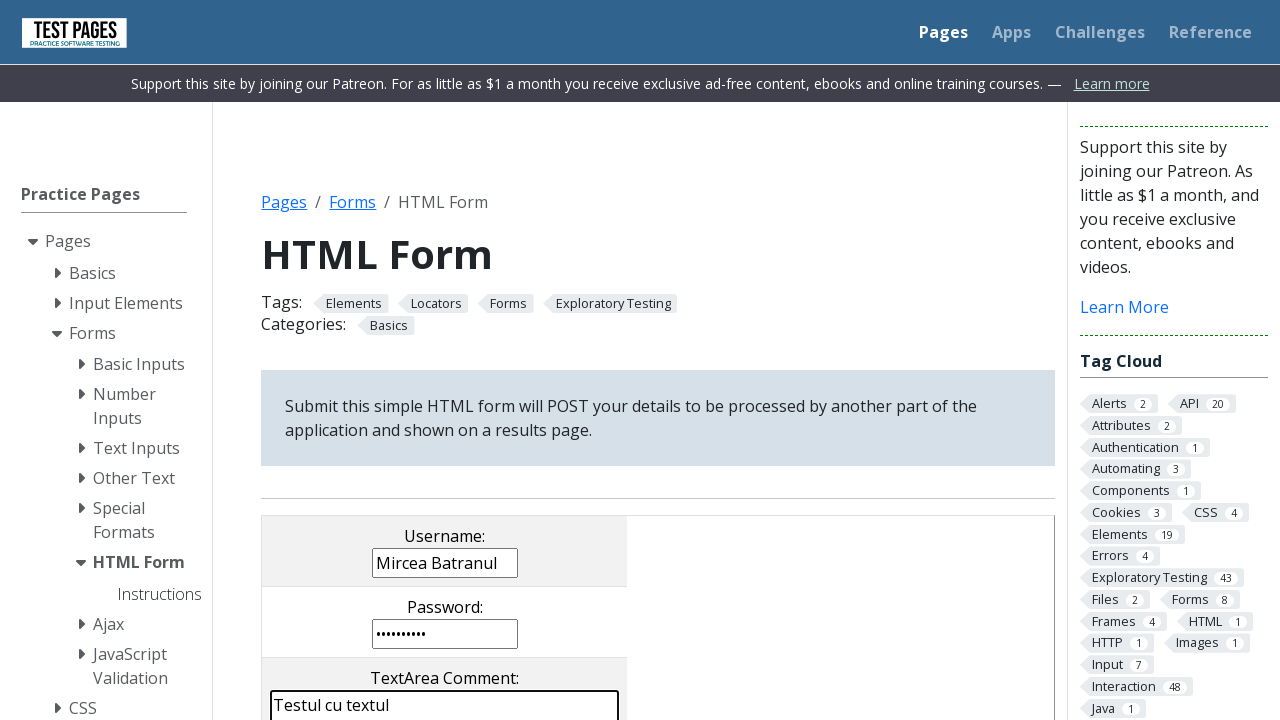

Clicked second checkbox at (402, 360) on input[name='checkboxes[]']:nth-of-type(2)
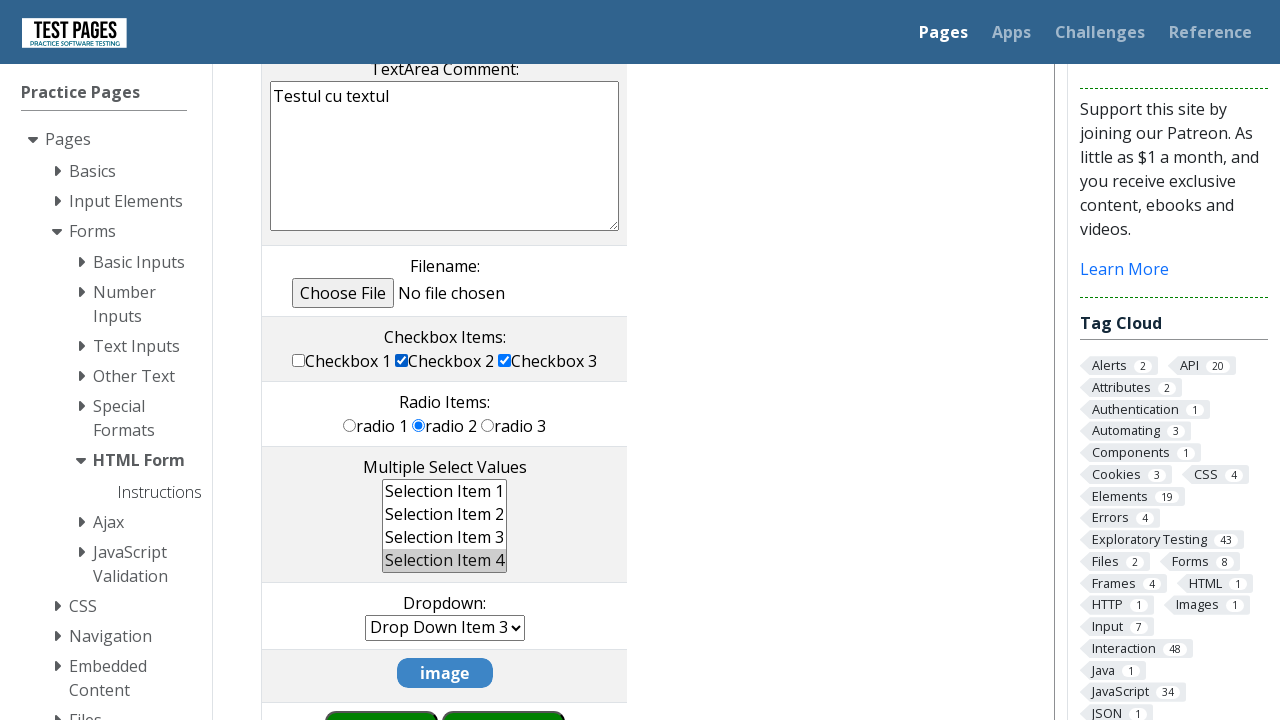

Clicked third radio button at (488, 425) on input[name='radioval']:nth-of-type(3)
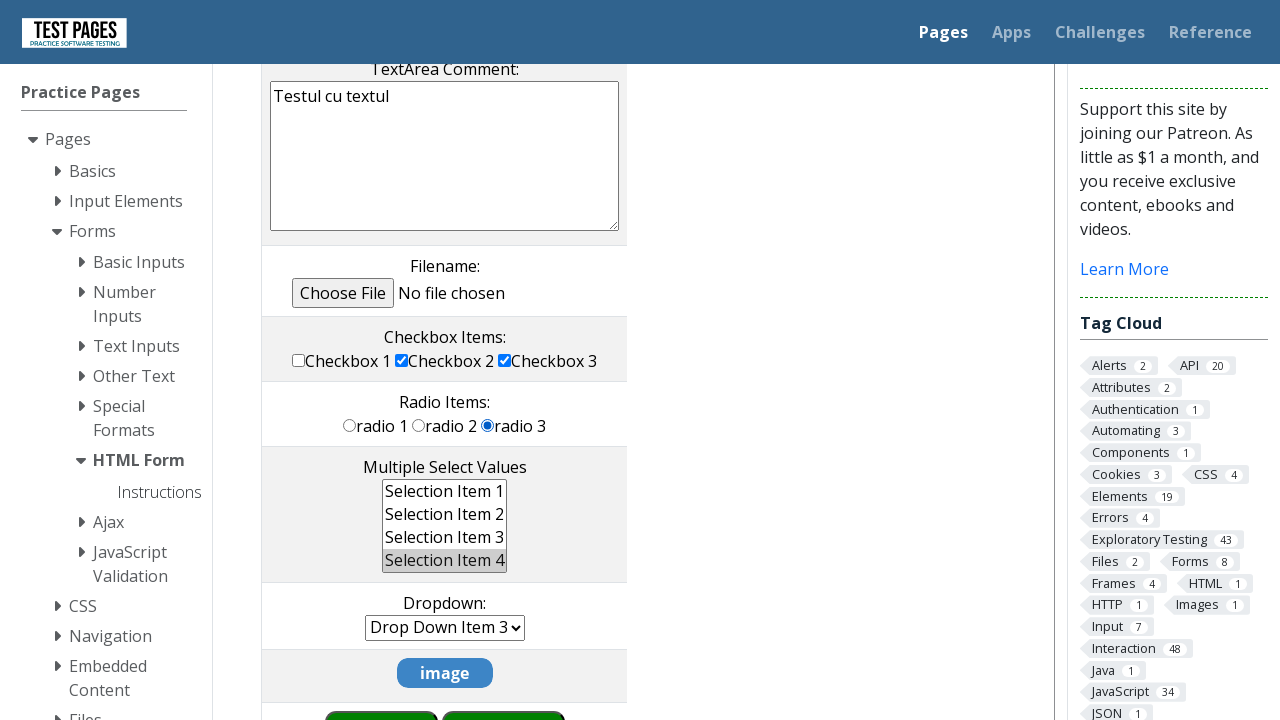

Located multiple select element
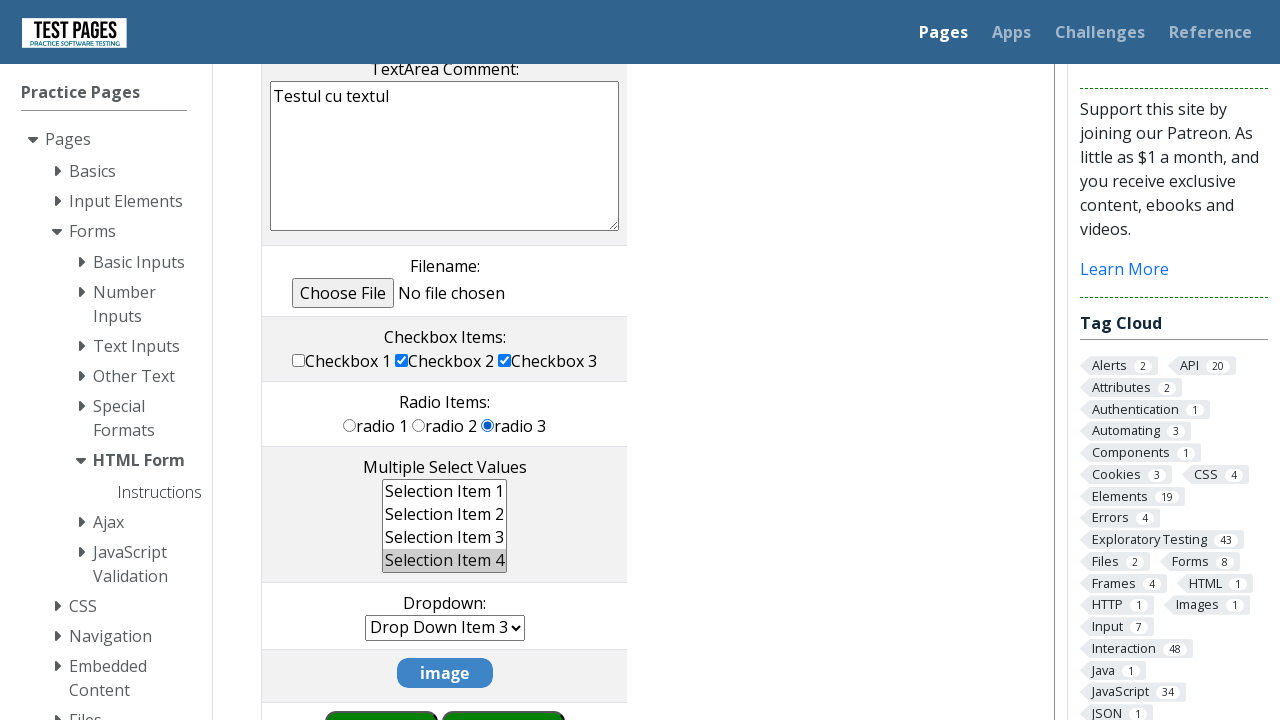

Deselected all options in multiple select
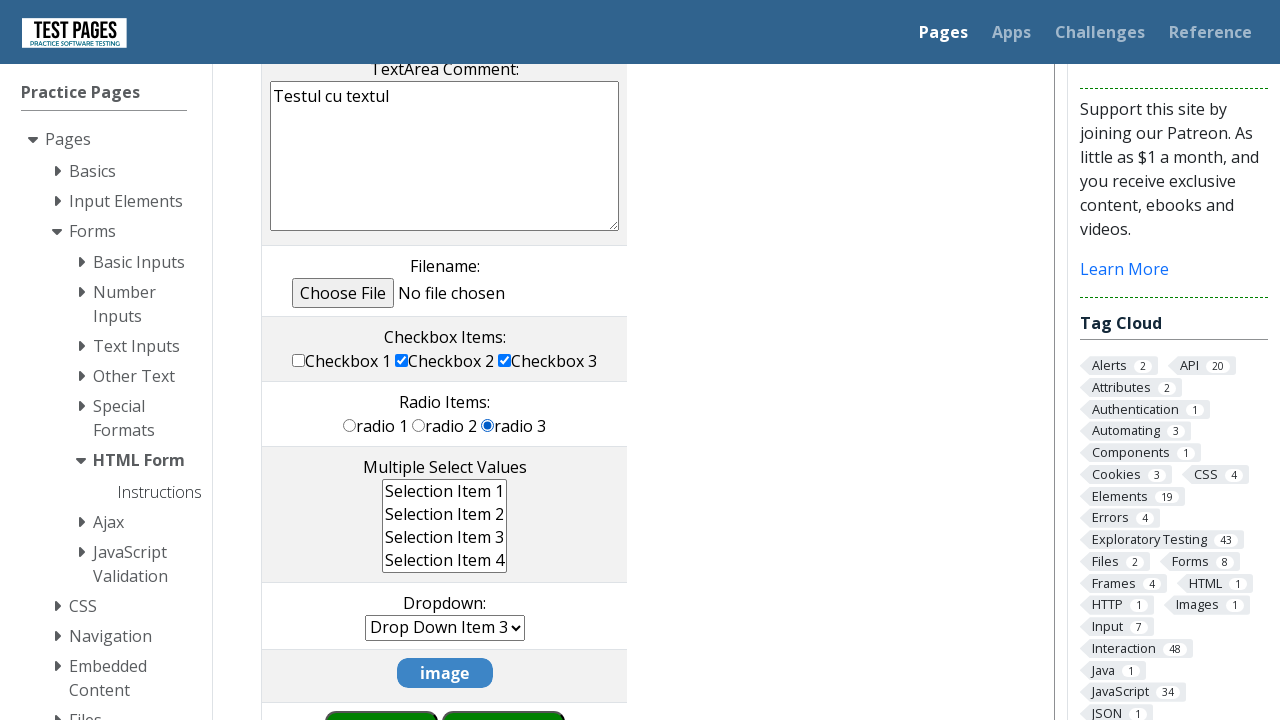

Selected options 'ms1' and 'ms2' in multiple select on select[name='multipleselect[]']
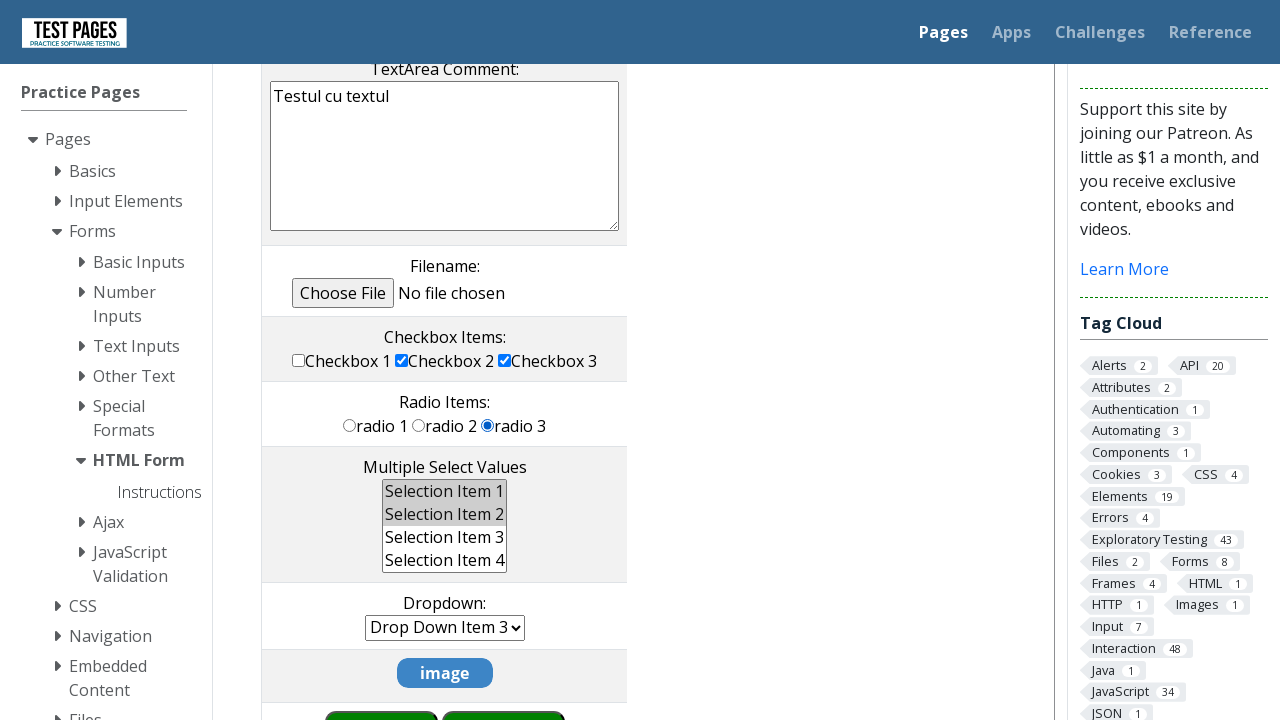

Selected dropdown option at index 2 on select[name='dropdown']
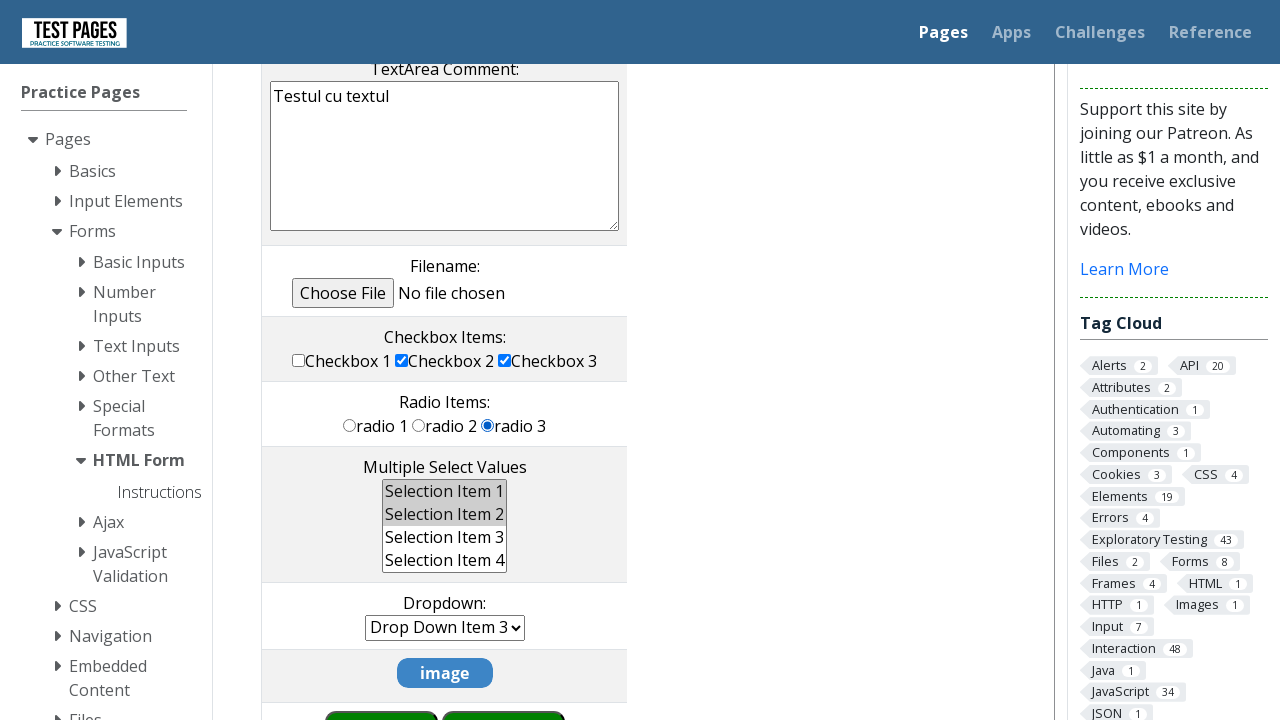

Clicked form submit button at (504, 690) on input[type='submit']
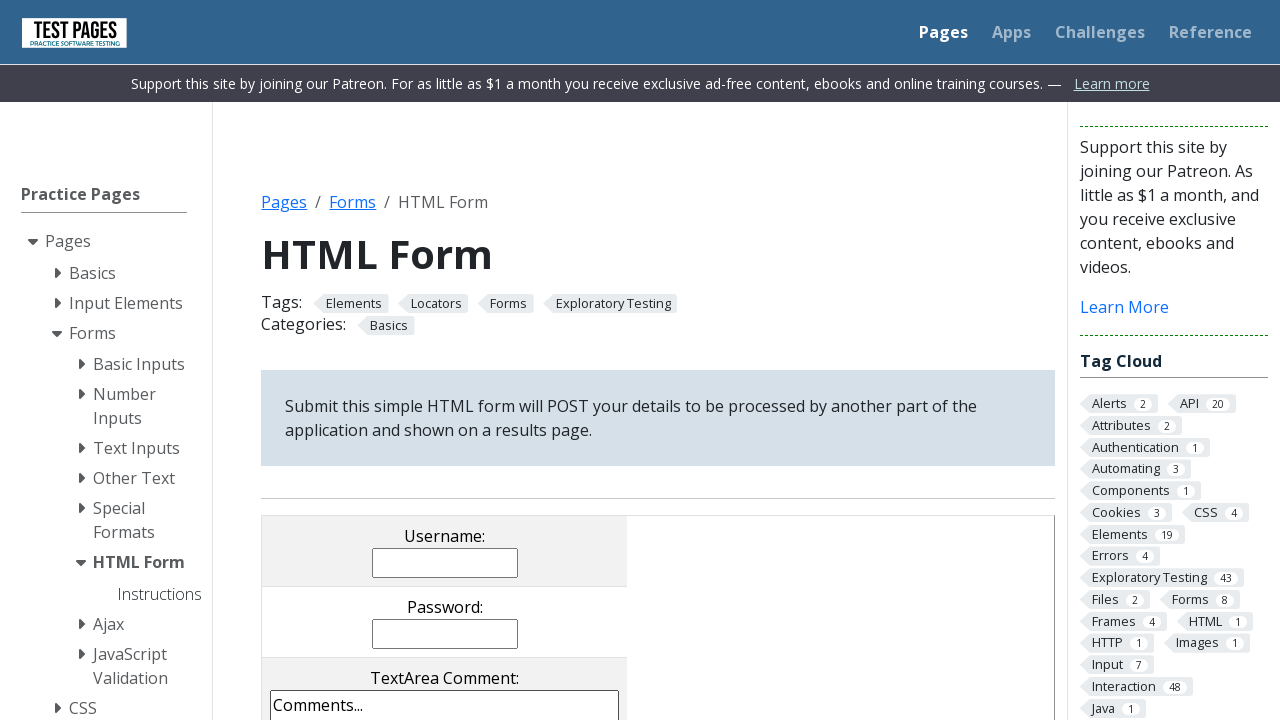

Form submission result page loaded
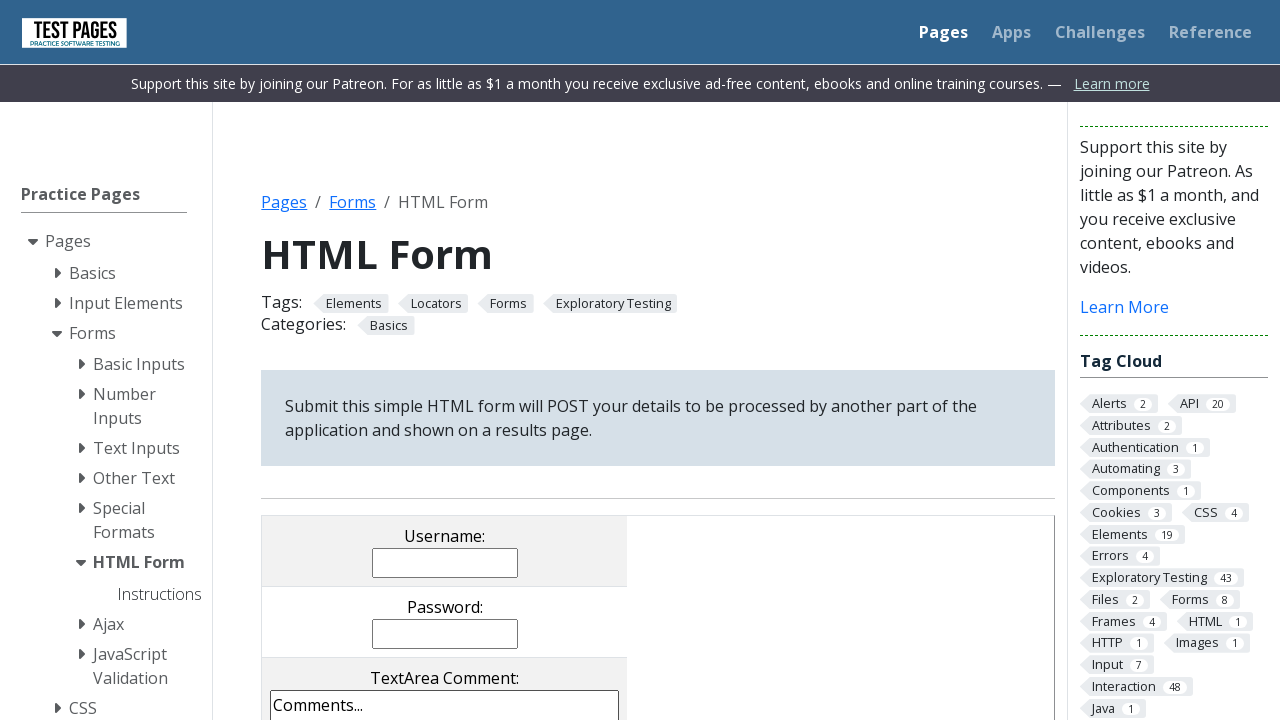

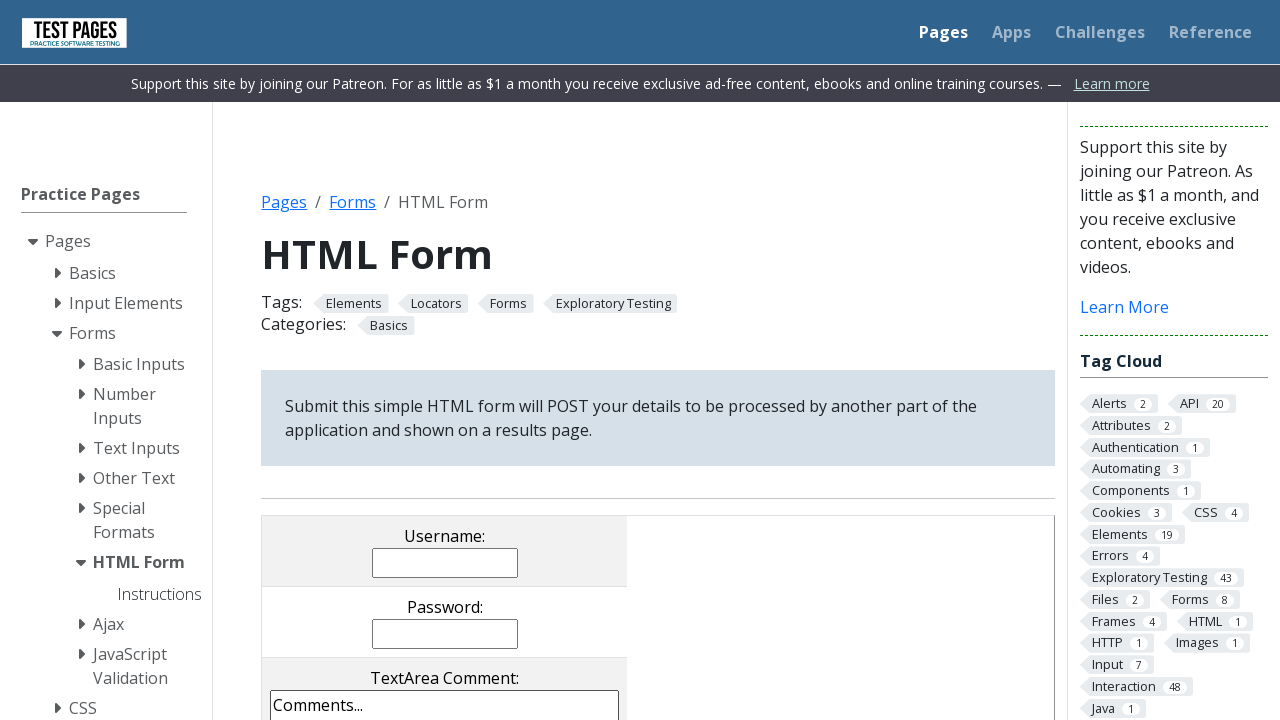